Tests invalid login functionality by entering incorrect credentials and verifying the error message

Starting URL: https://www.saucedemo.com/

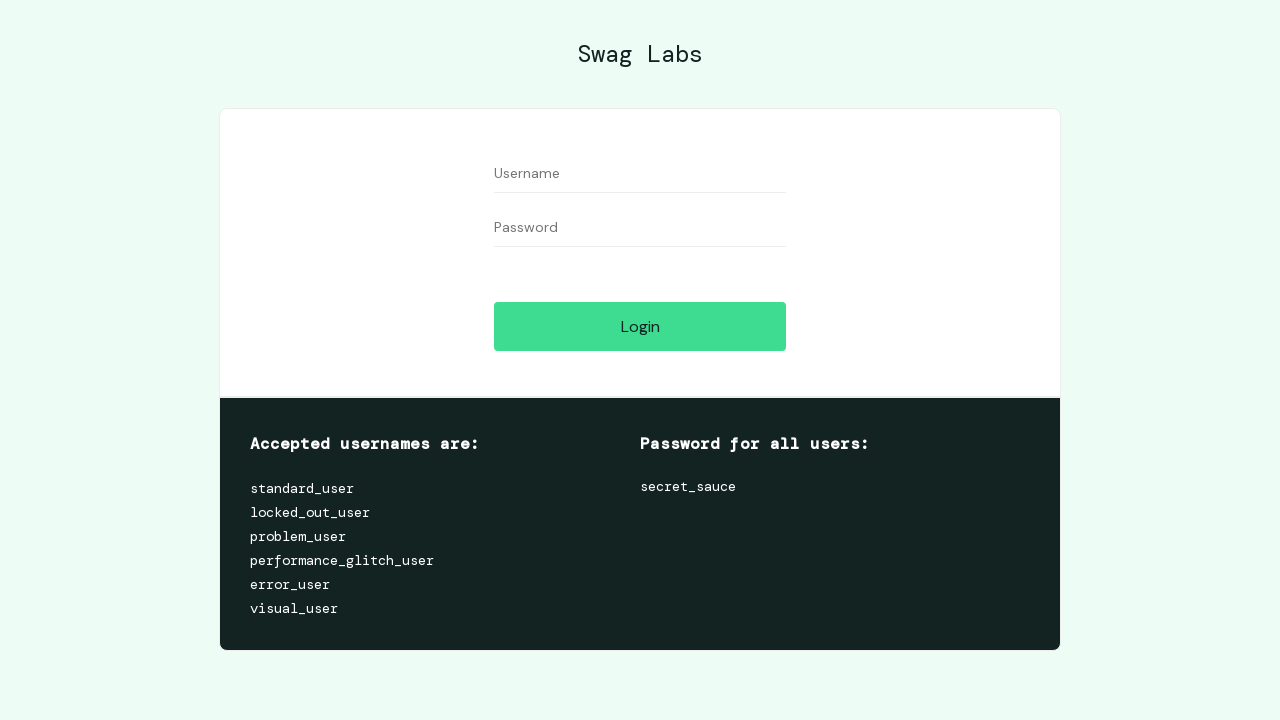

Filled username field with invalid credential '1' on #user-name
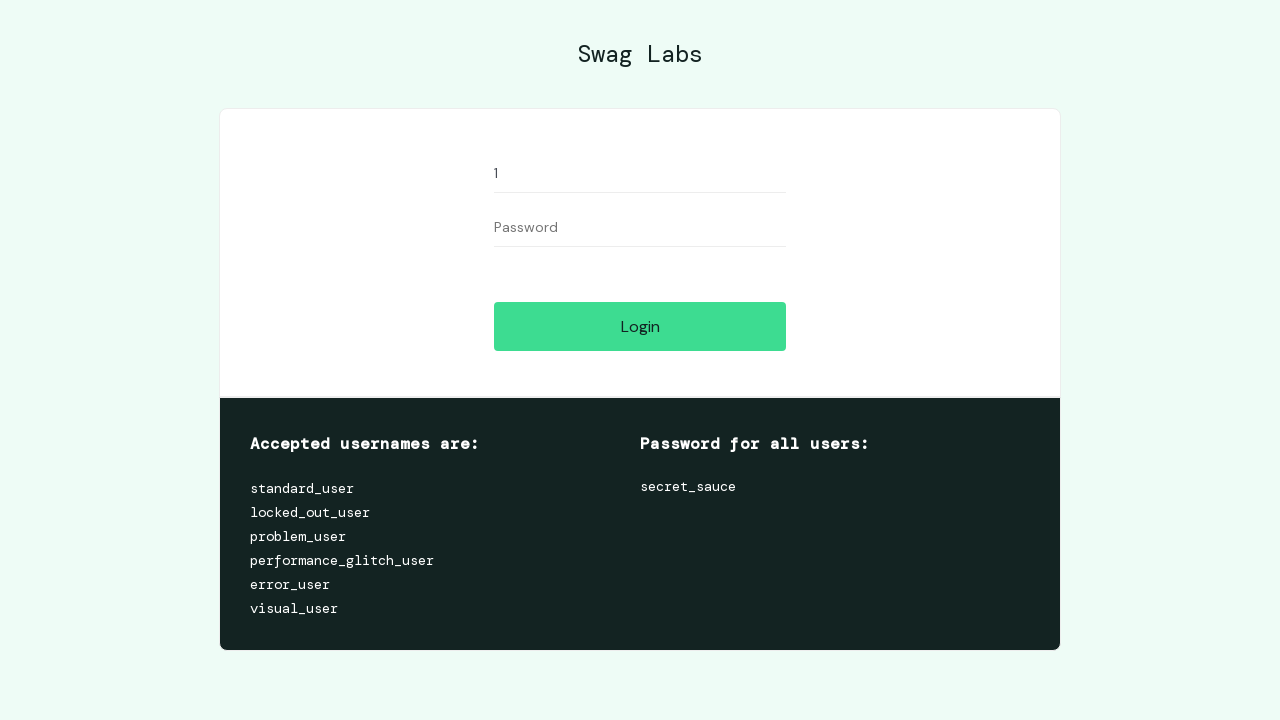

Filled password field with invalid credential '2' on #password
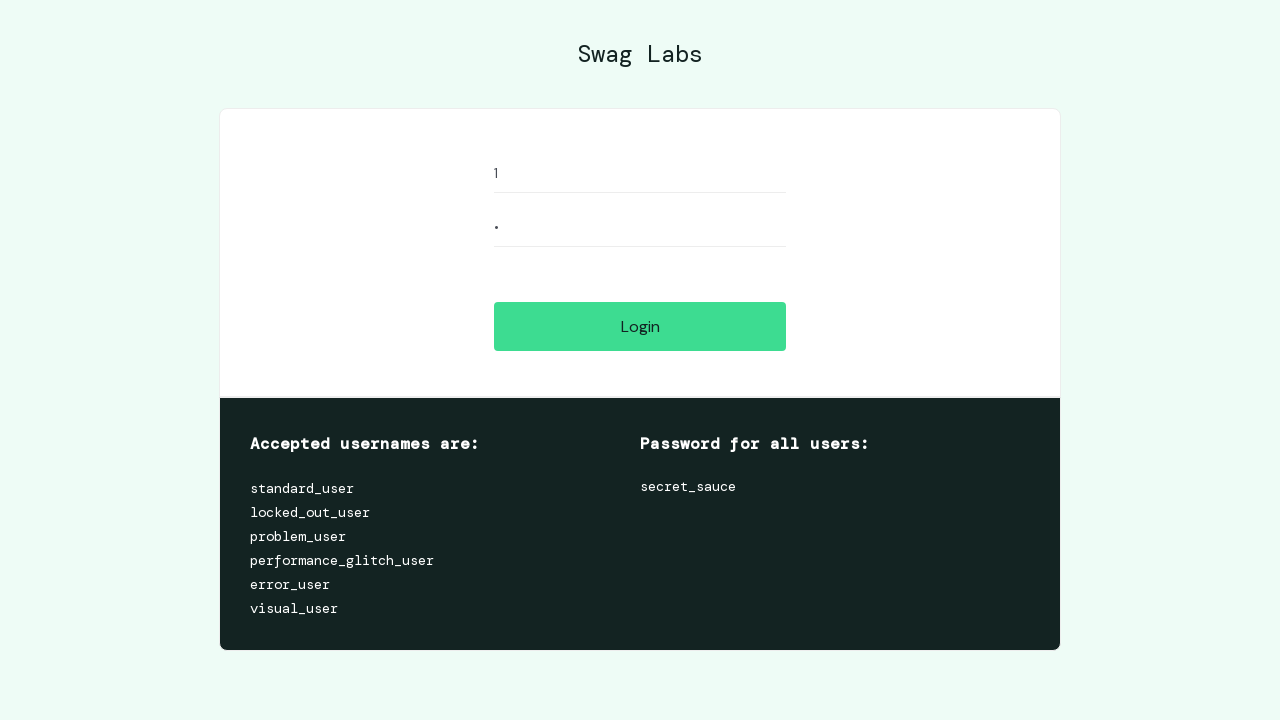

Clicked login button with invalid credentials at (640, 326) on #login-button
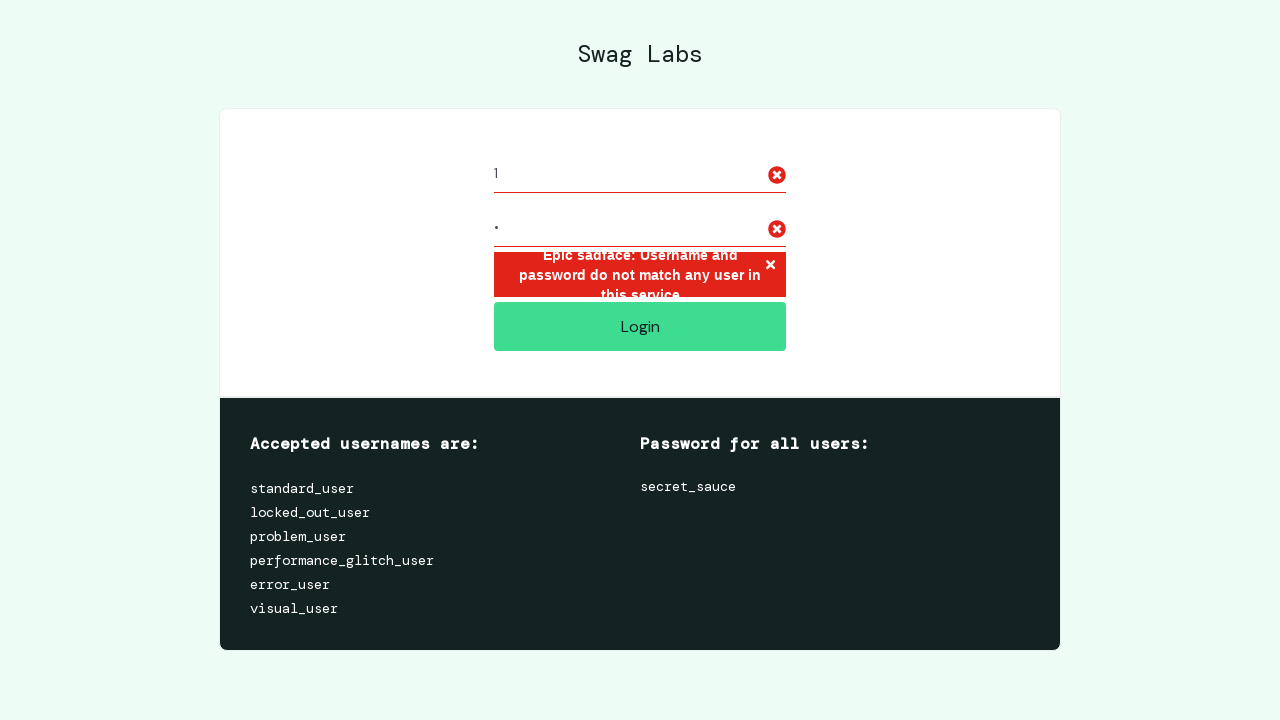

Error message appeared and became visible
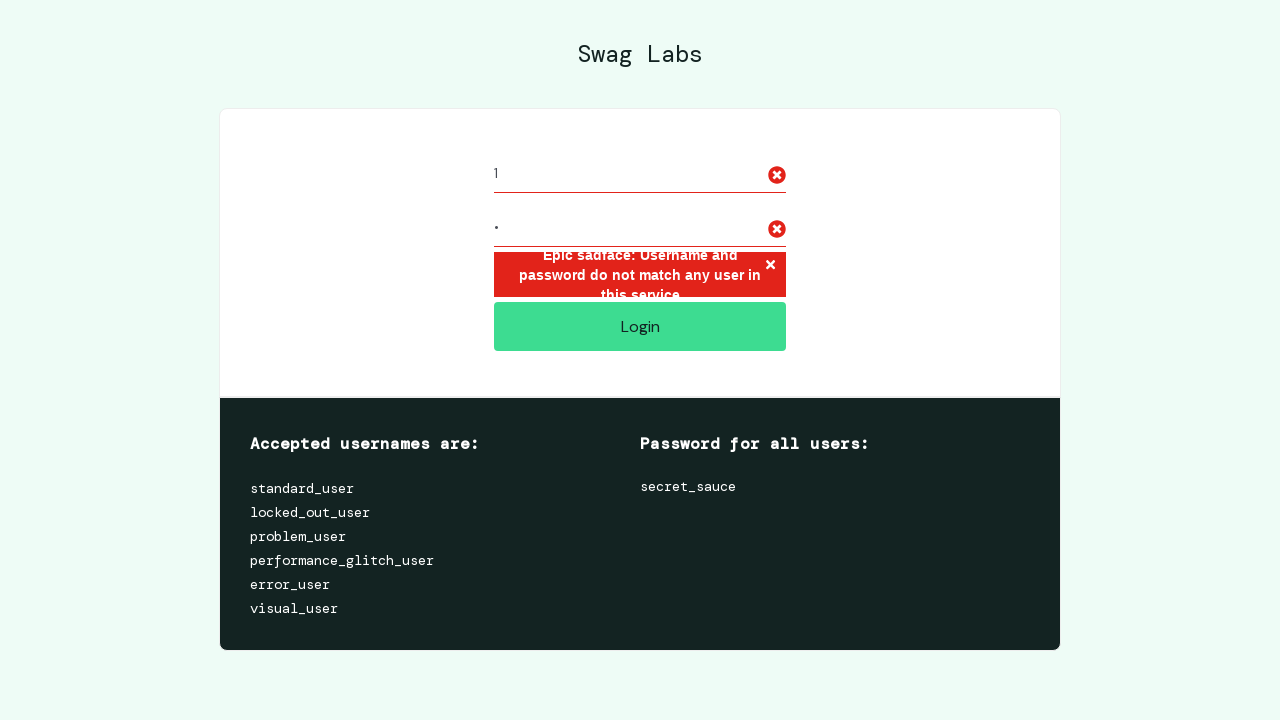

Verified error message text contains expected message about username and password mismatch
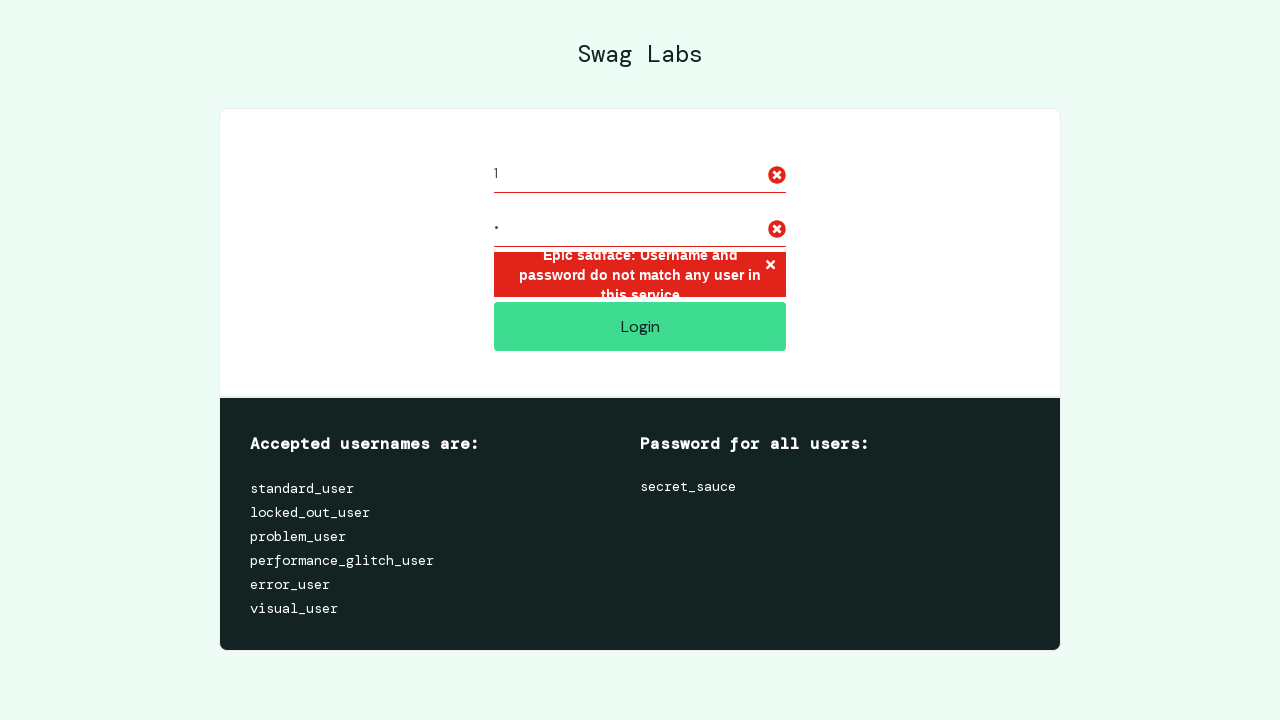

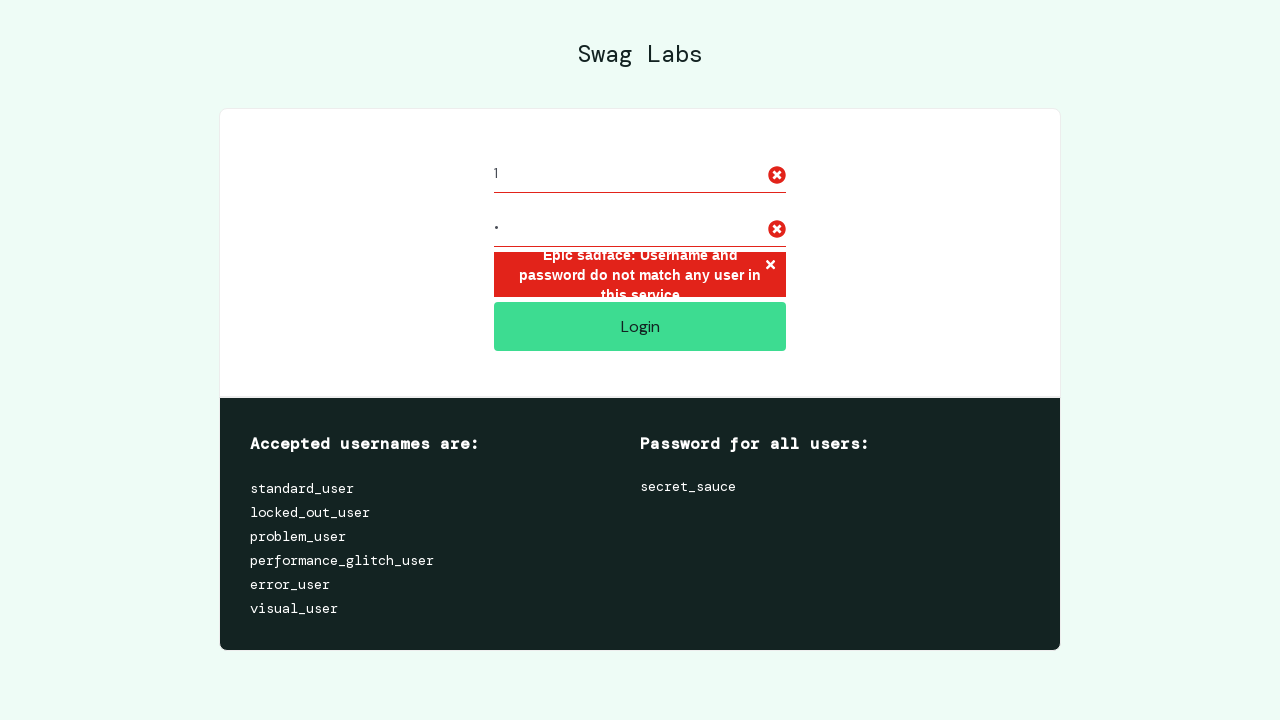